Navigates to an automation practice page, scrolls down to the footer section, and verifies that footer links are present on the page.

Starting URL: https://rahulshettyacademy.com/AutomationPractice/

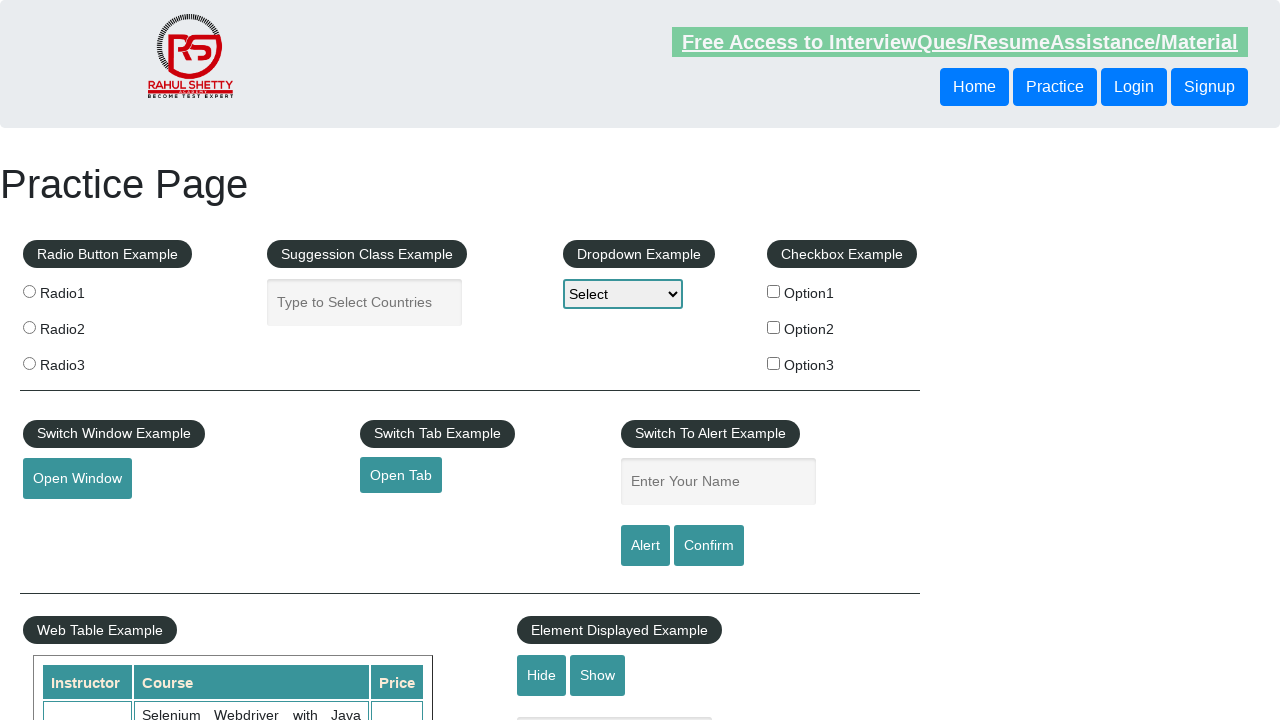

Navigated to automation practice page
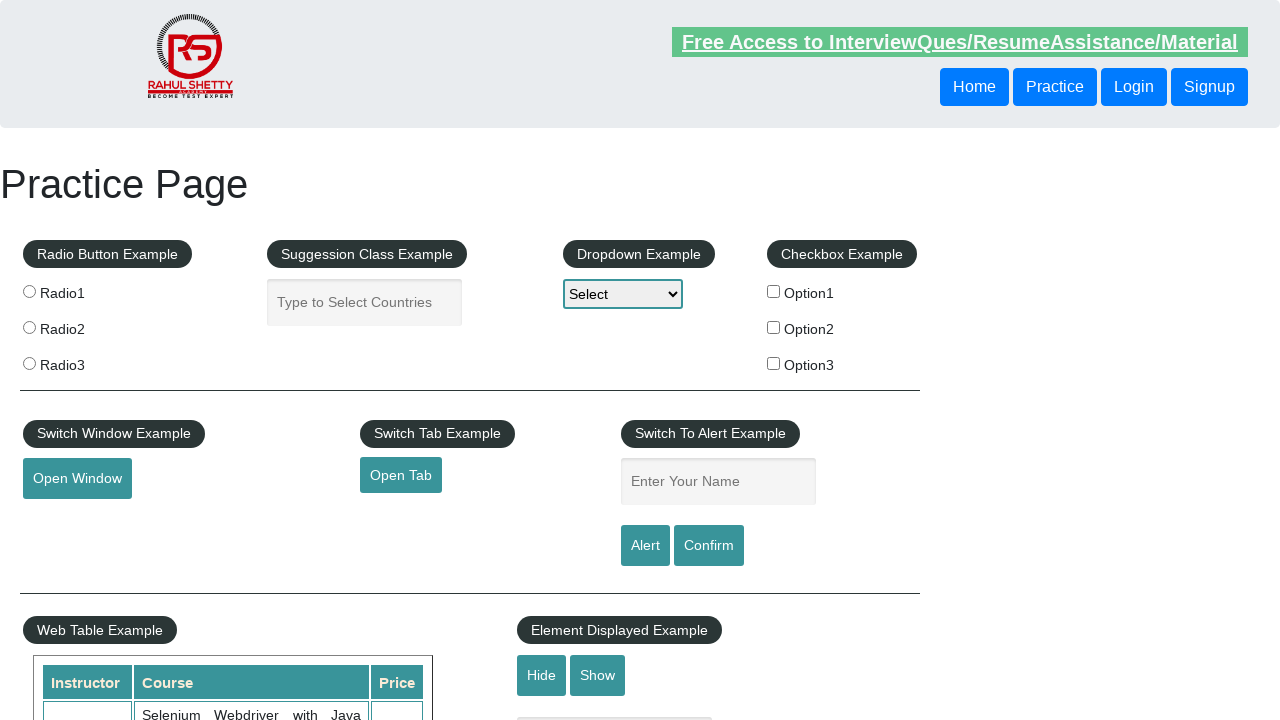

Scrolled down 1800 pixels to footer section
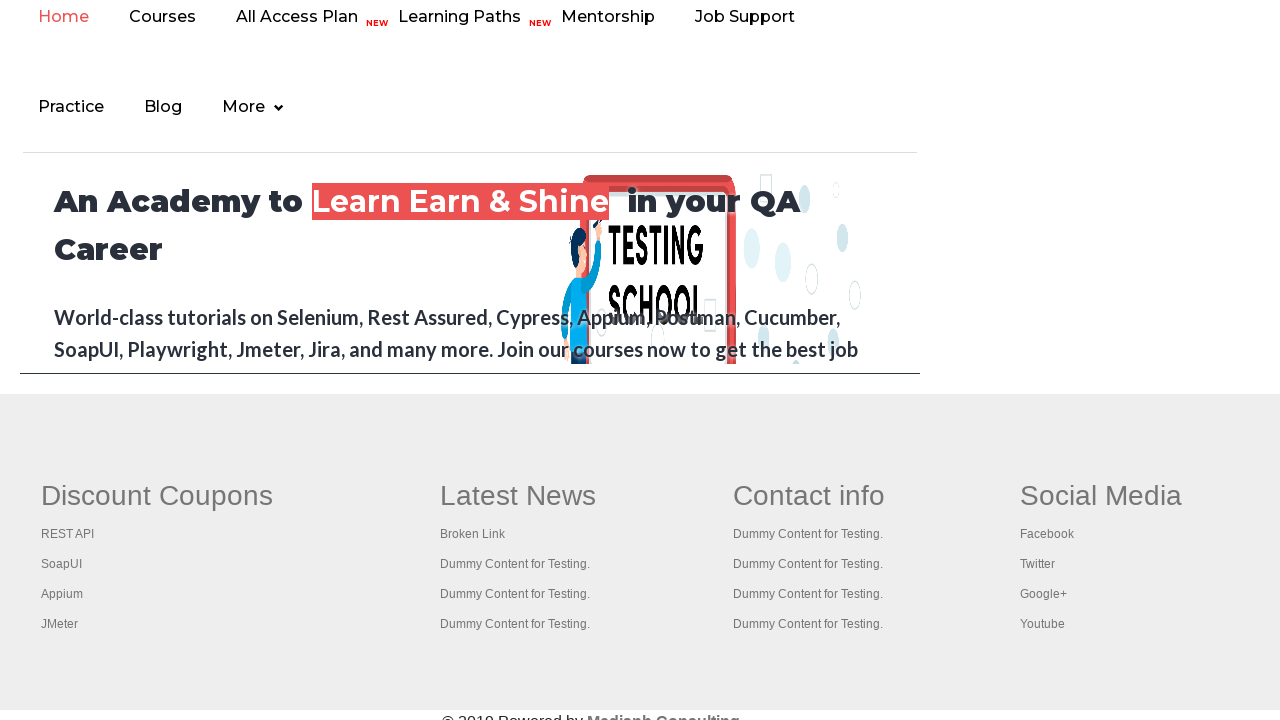

SoapUI footer link became visible
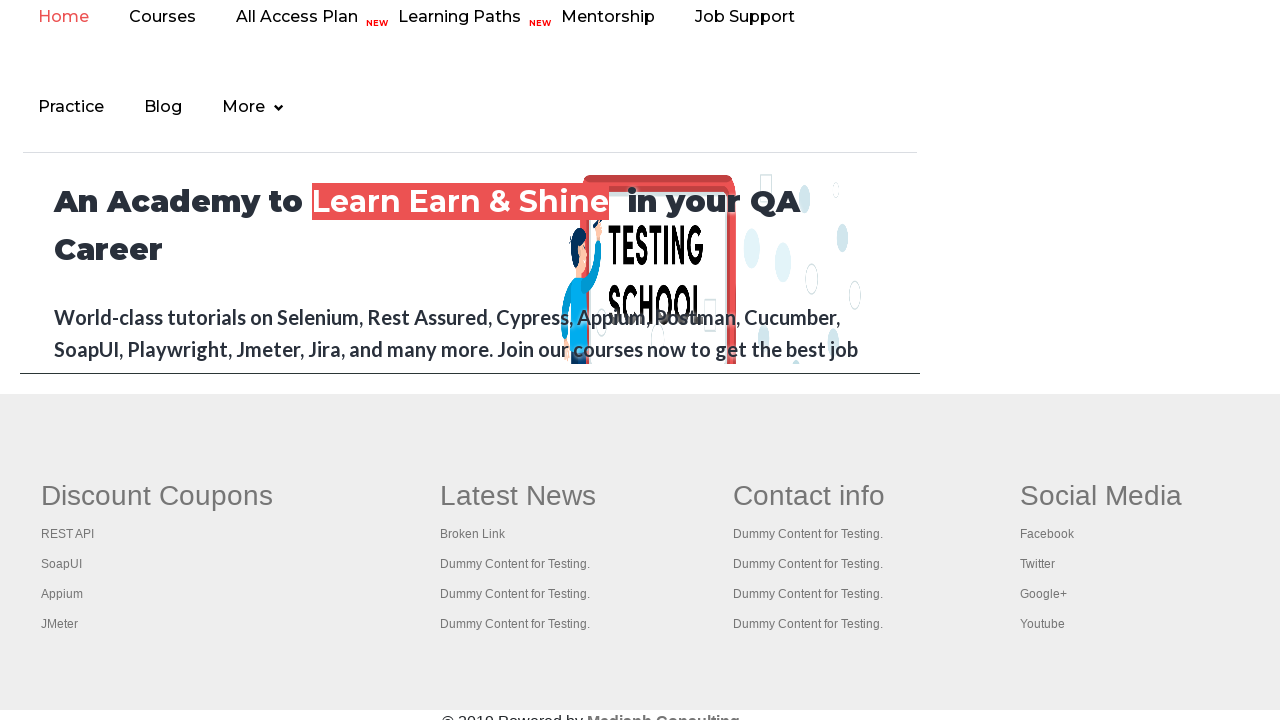

Footer links are present on the page
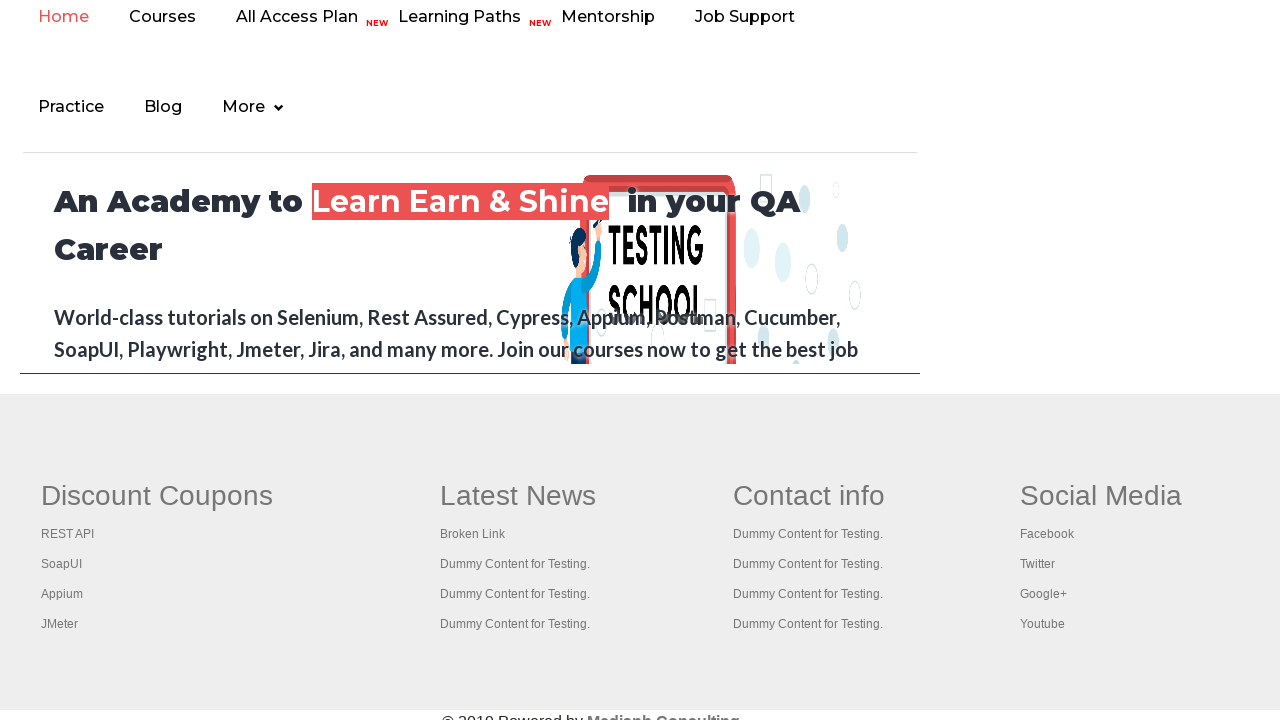

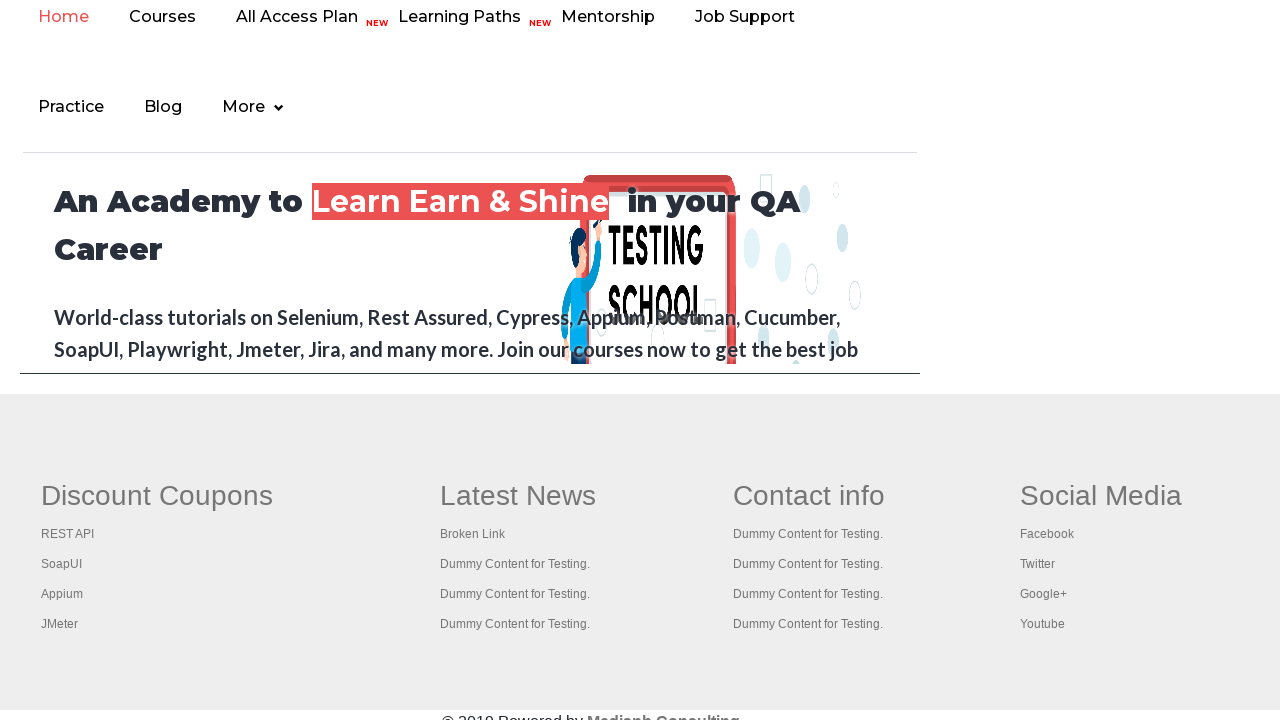